Navigates to Python.org homepage and verifies that the page title contains "Python"

Starting URL: http://www.python.org

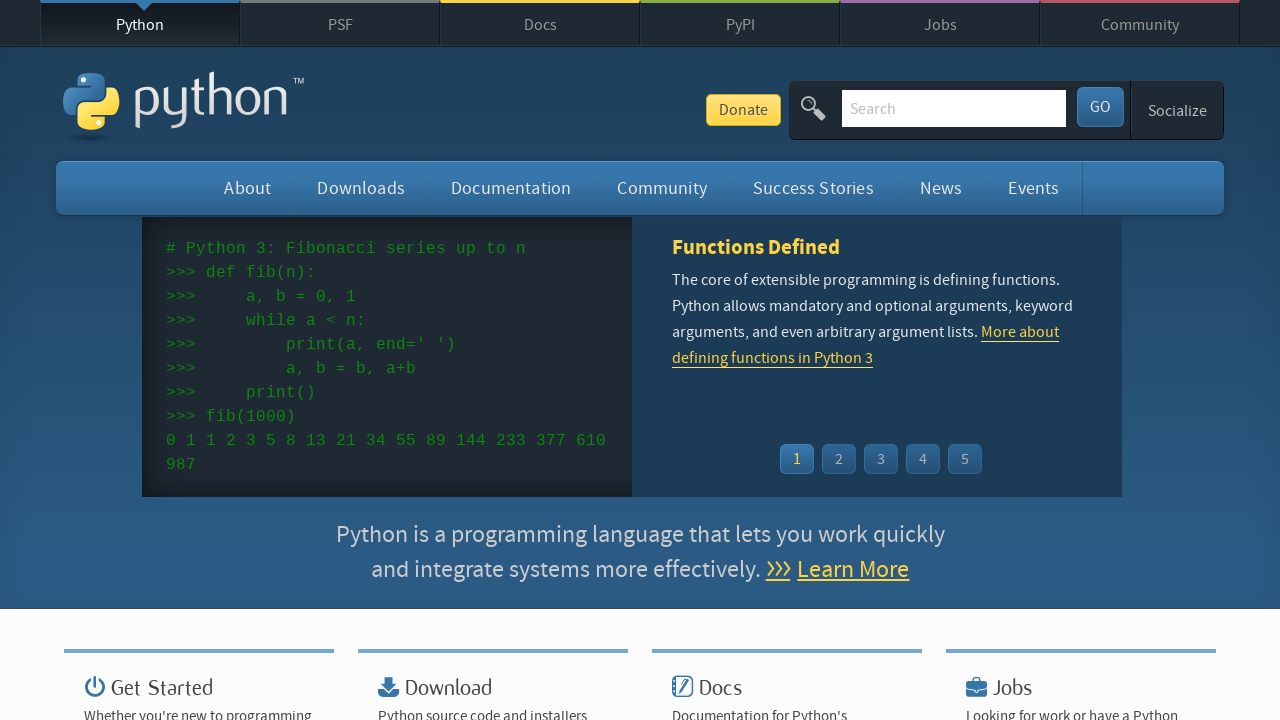

Navigated to Python.org homepage
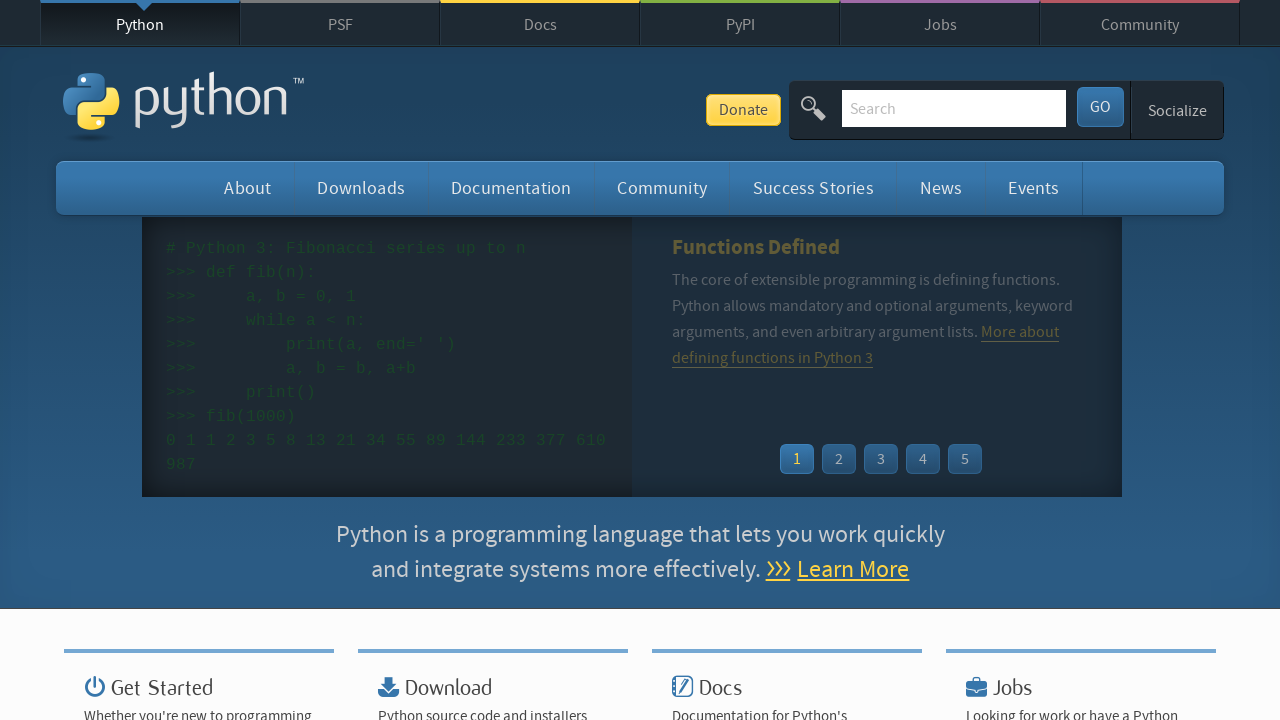

Verified that page title contains 'Python'
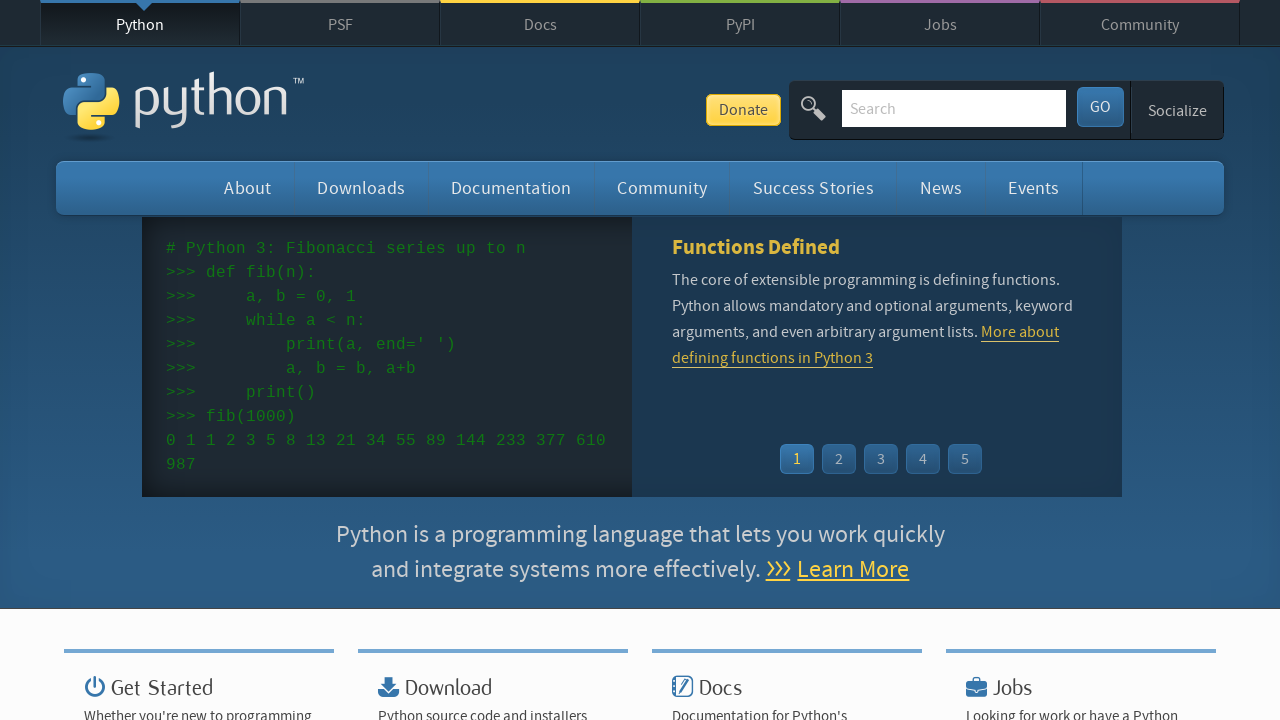

Verified that 'No results found.' is not in page content
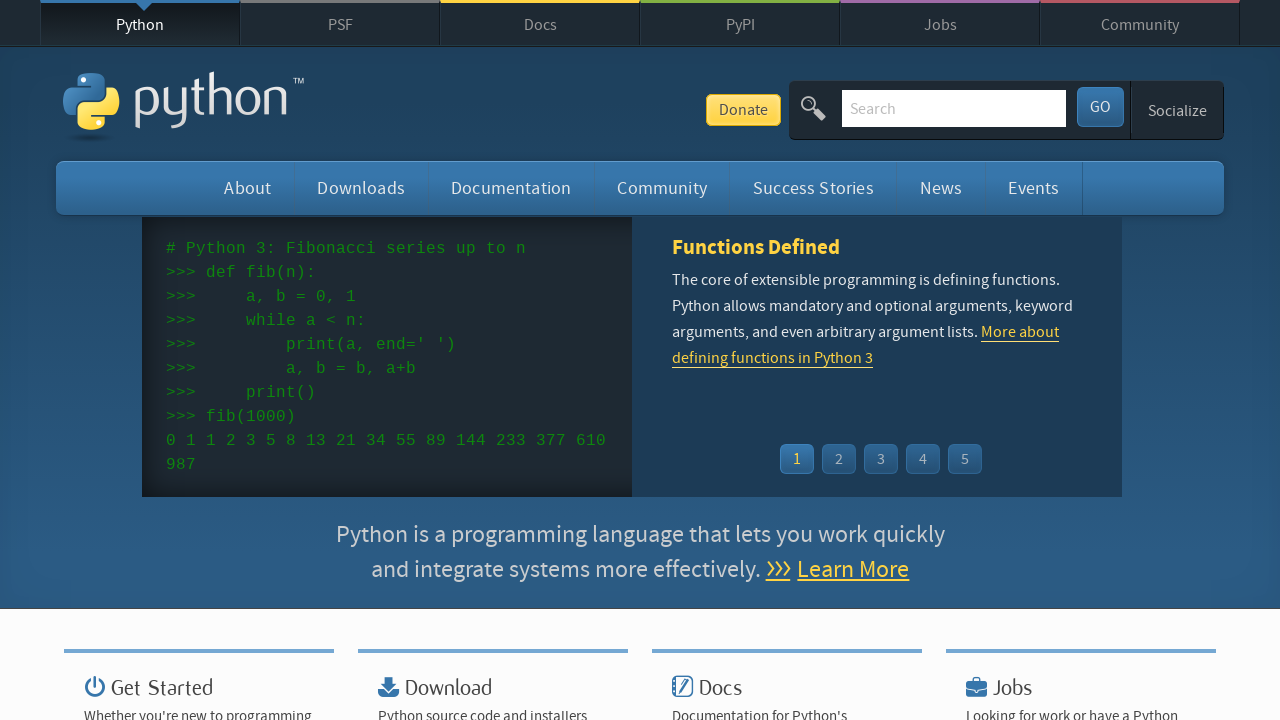

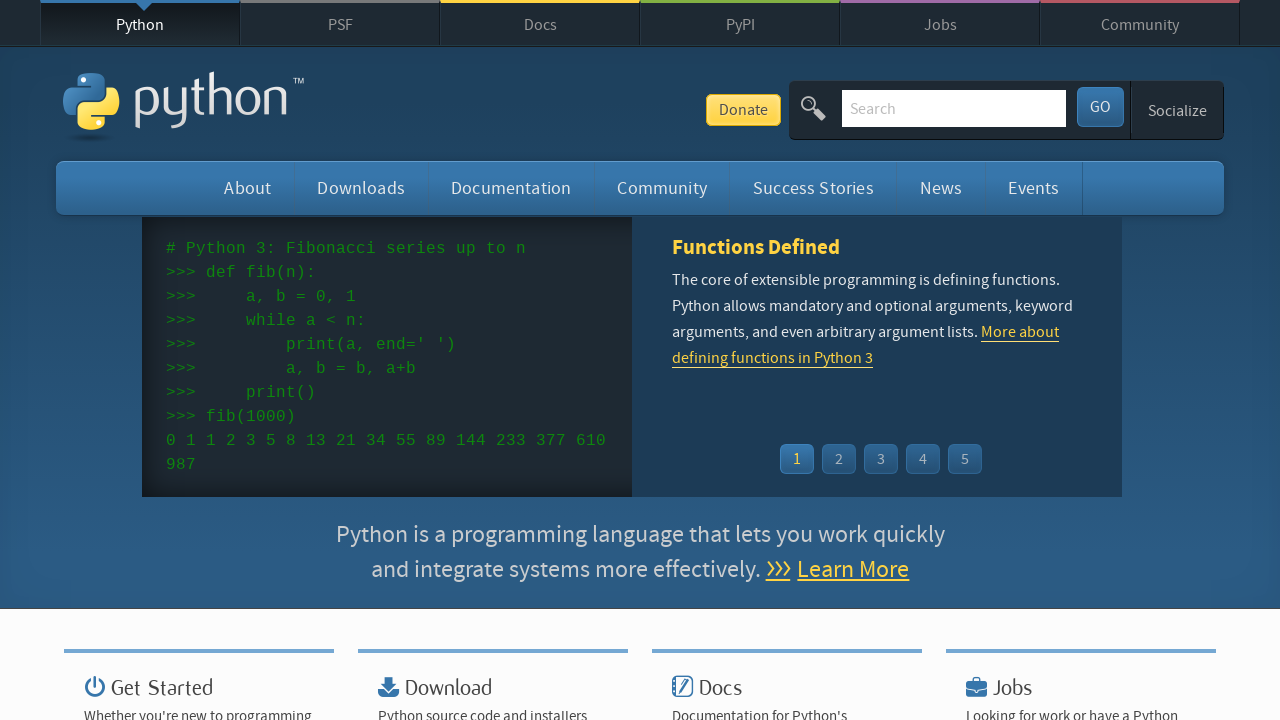